Navigates to the Caelum website and verifies that the page title contains "Caelum"

Starting URL: https://www.caelum.com.br

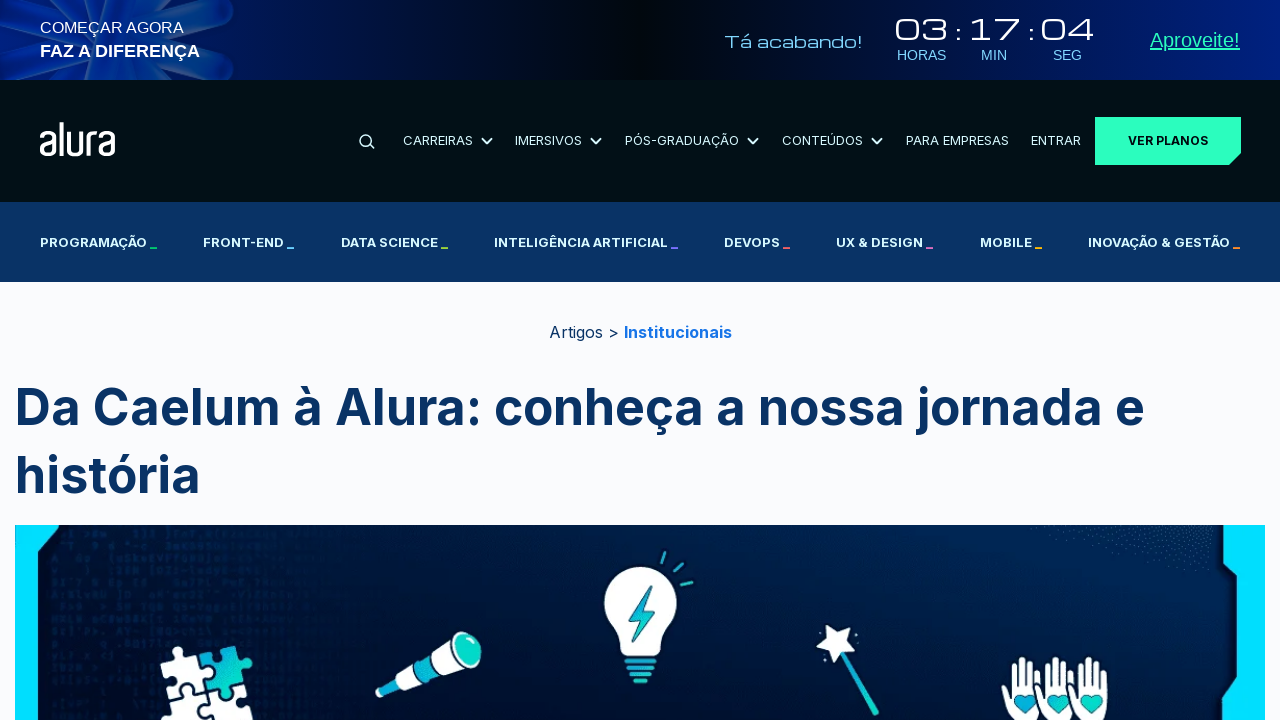

Waited for page to reach domcontentloaded state
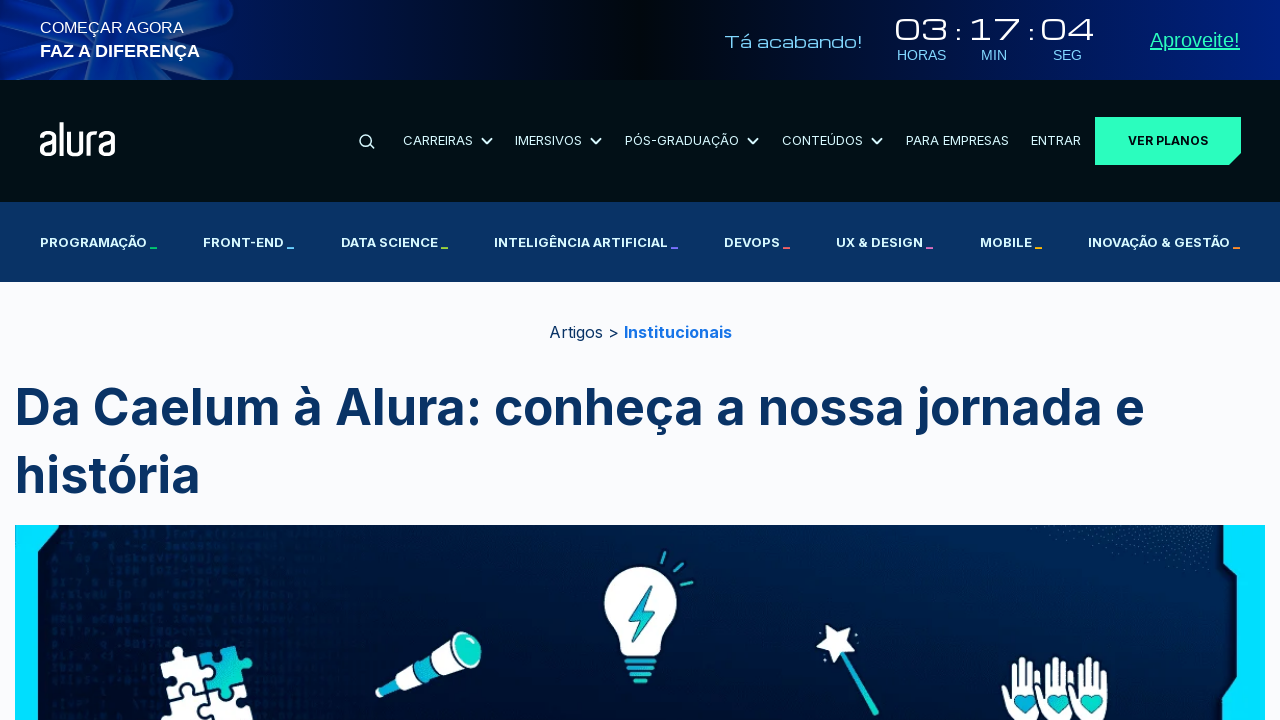

Verified page title contains 'Caelum'
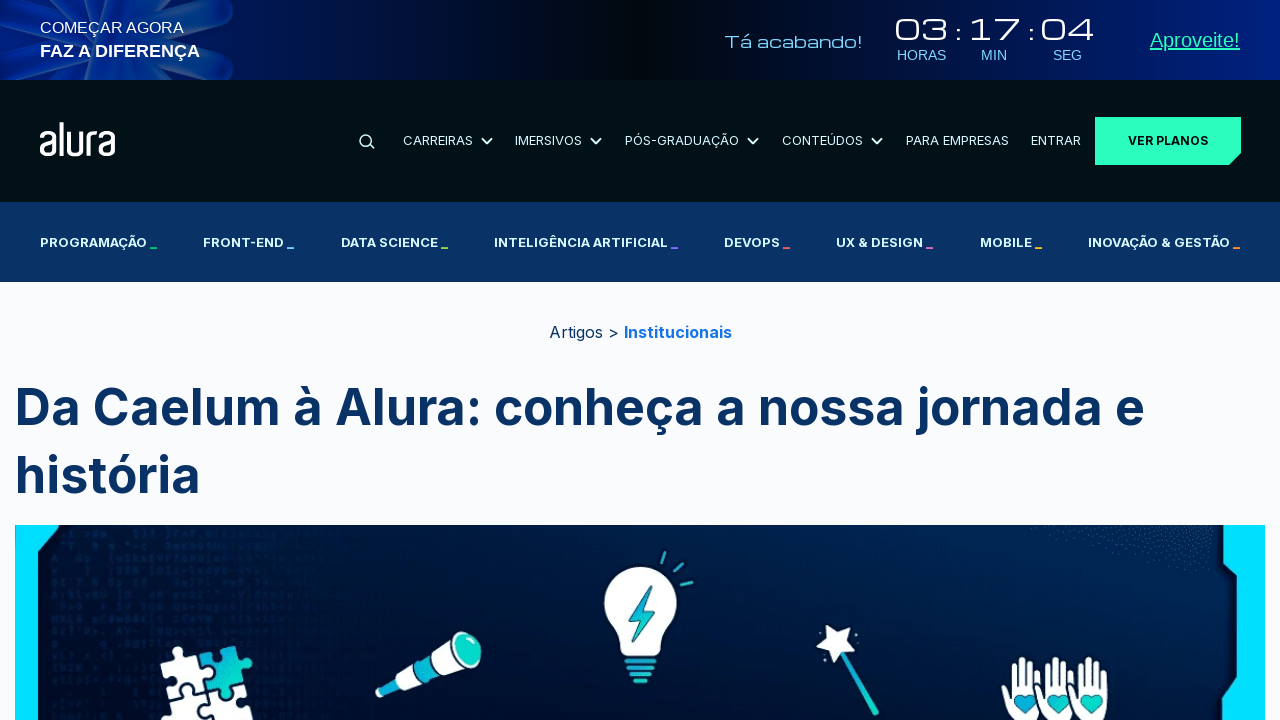

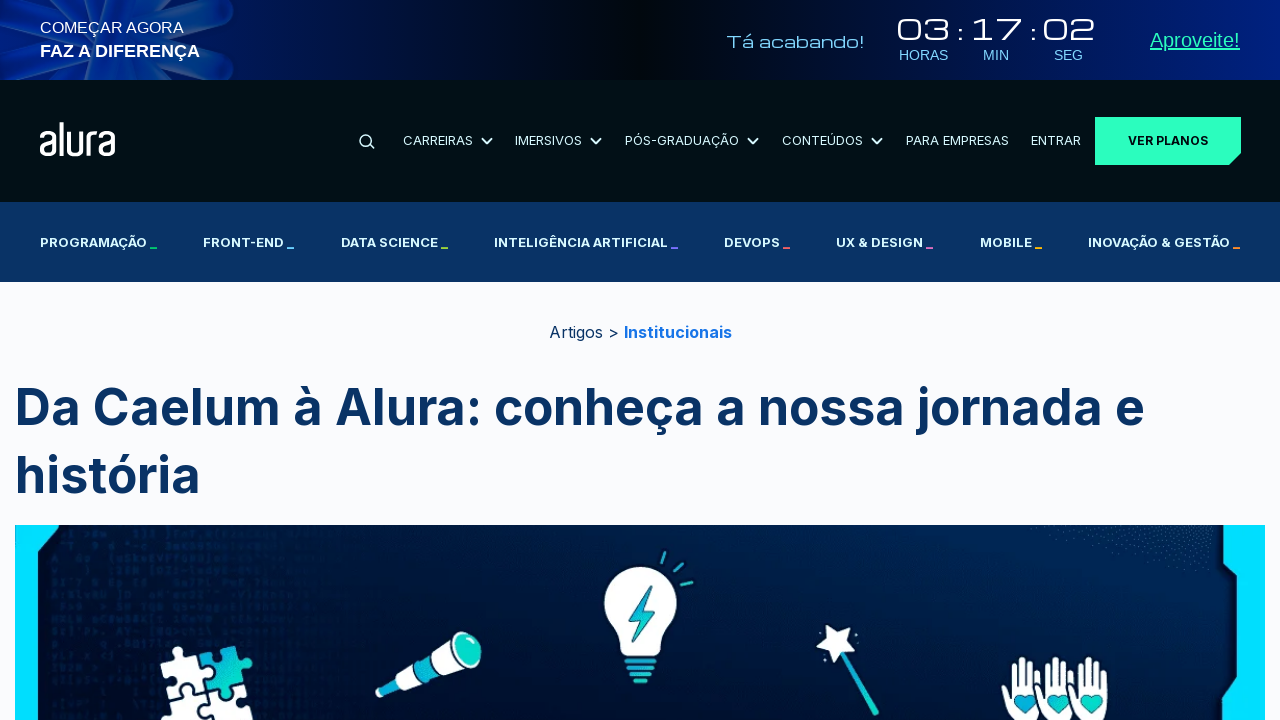